Tests that the main section and footer become visible after adding a todo item.

Starting URL: https://demo.playwright.dev/todomvc

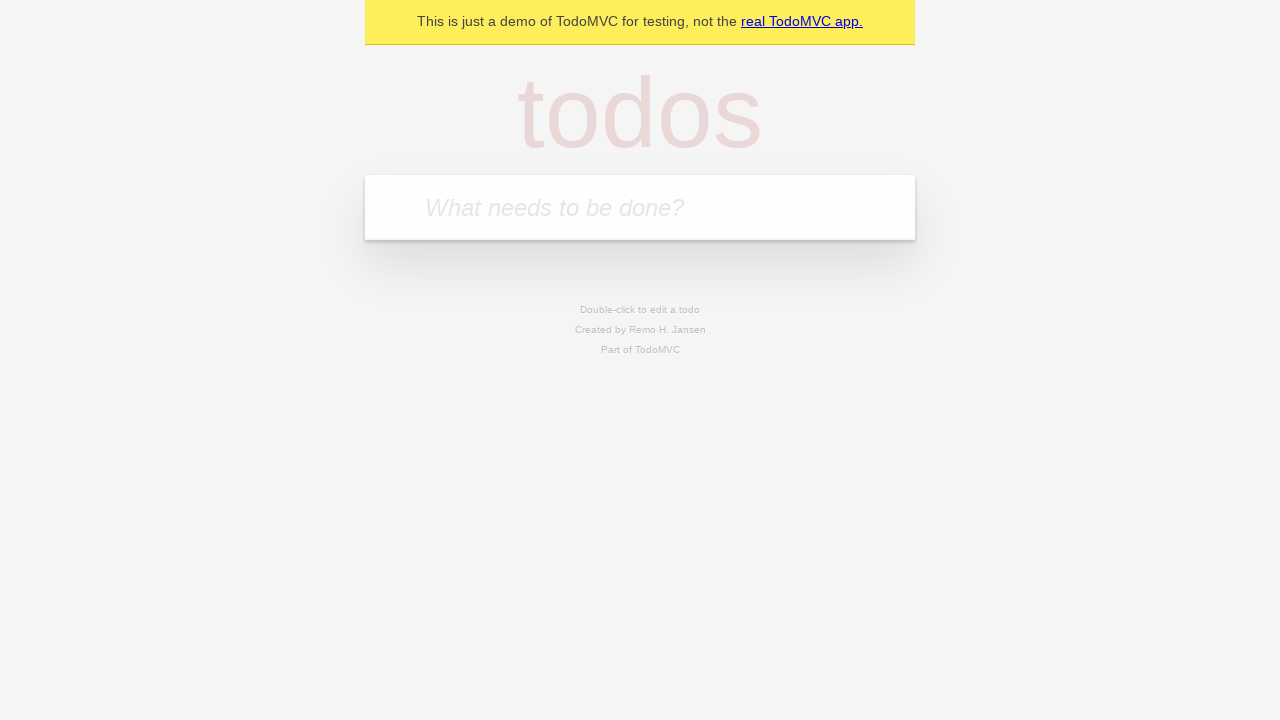

Filled todo input field with 'buy some cheese' on internal:attr=[placeholder="What needs to be done?"i]
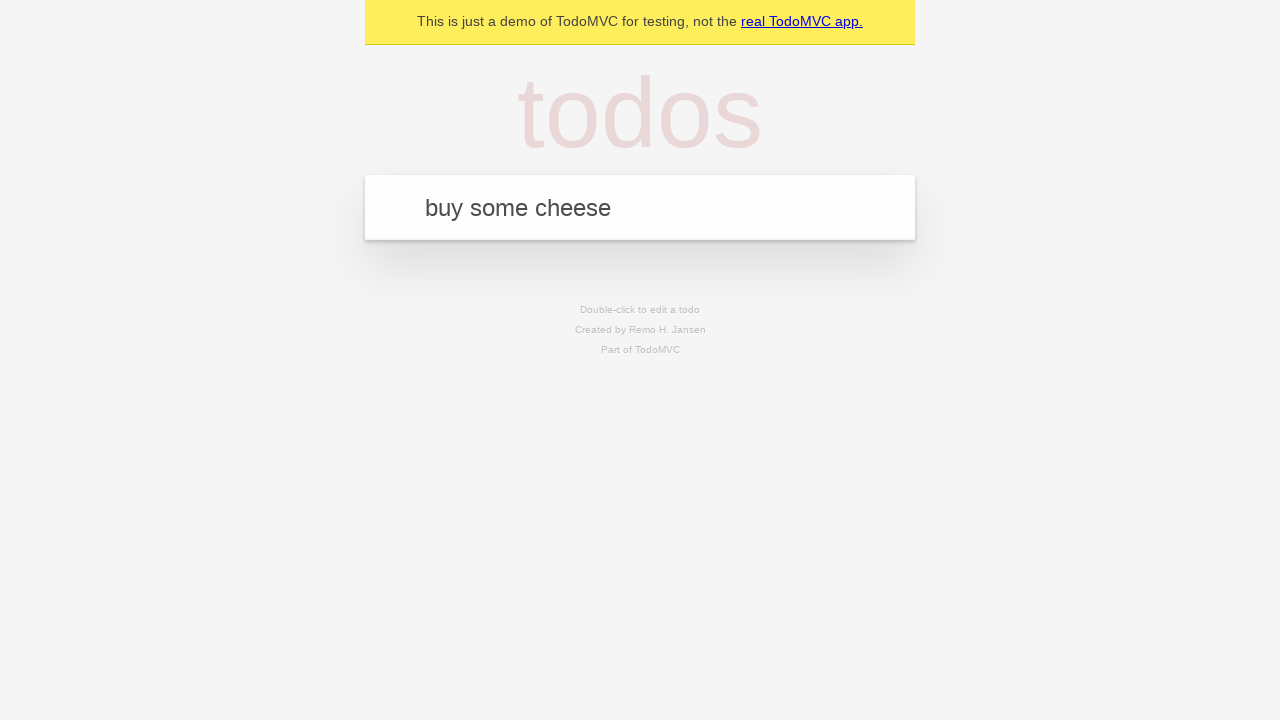

Pressed Enter to add todo item on internal:attr=[placeholder="What needs to be done?"i]
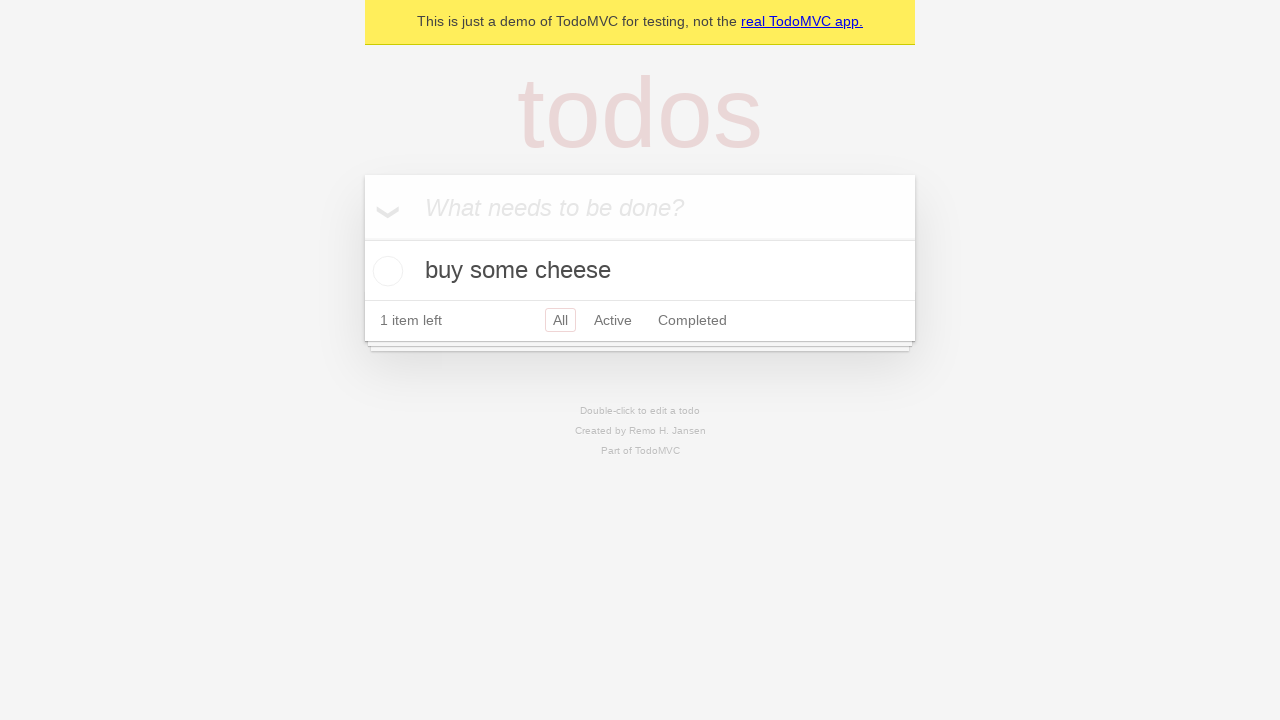

Main section (#main) became visible after adding todo
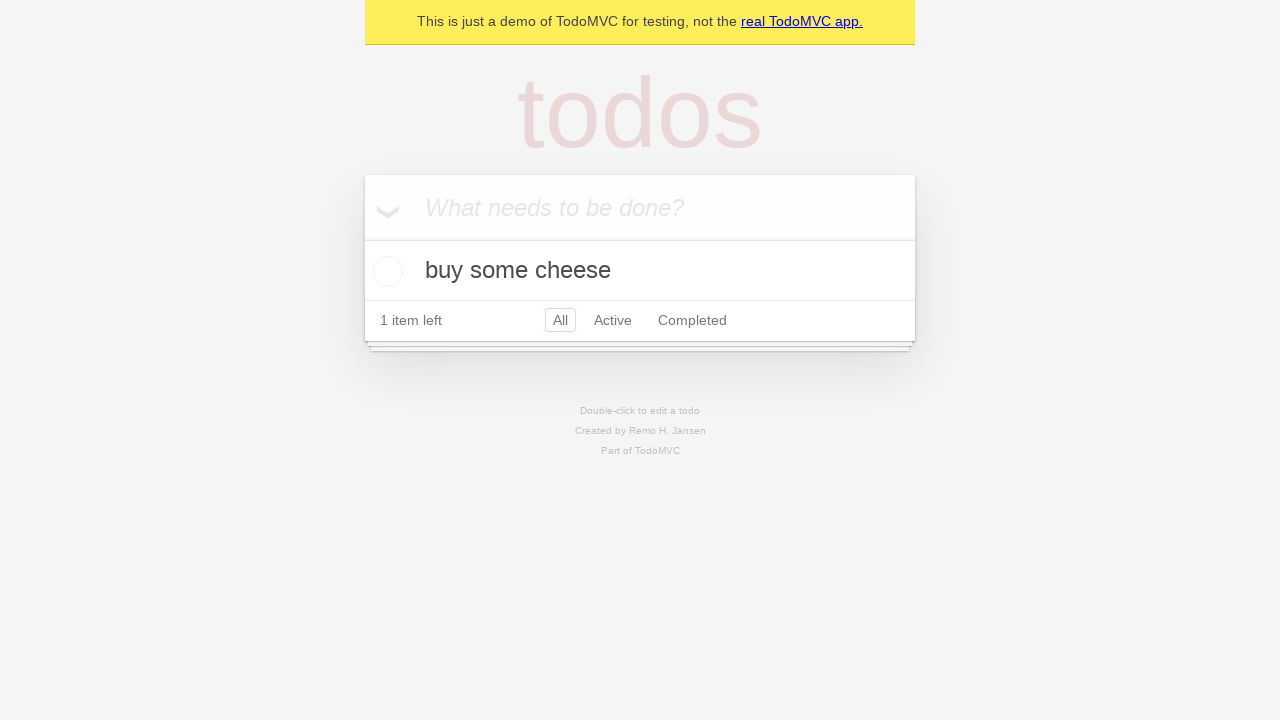

Footer section (#footer) became visible after adding todo
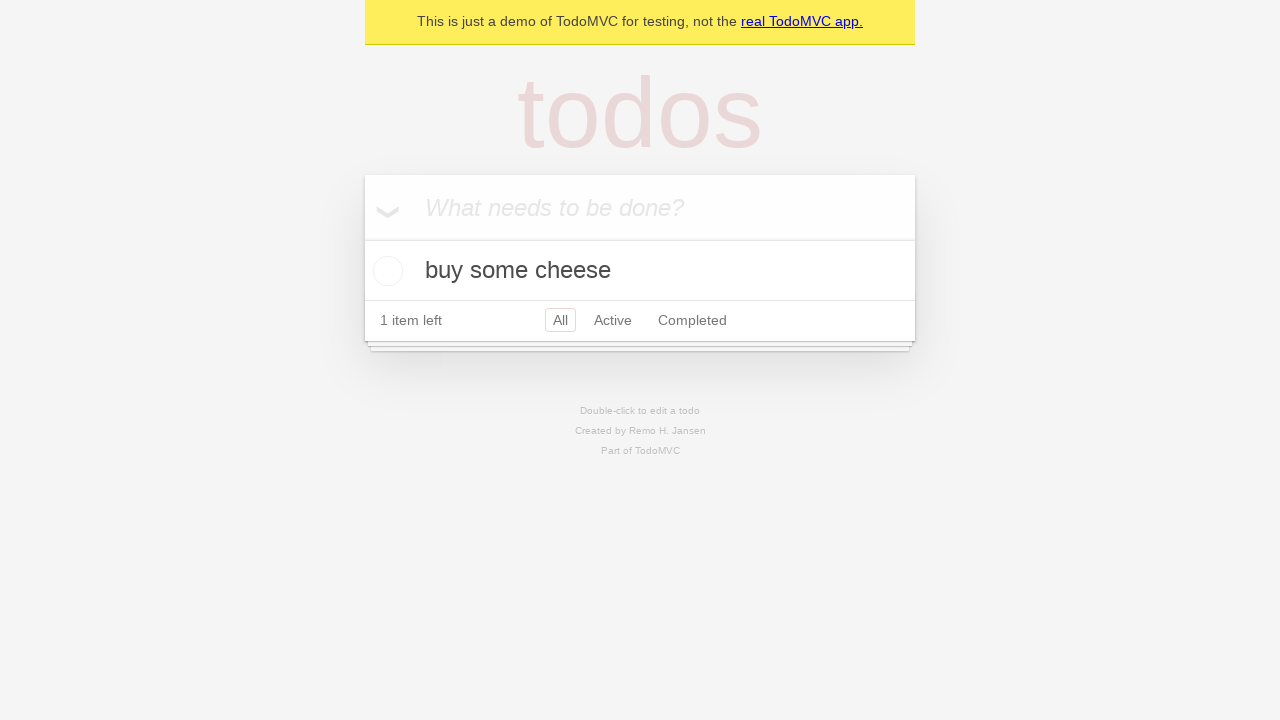

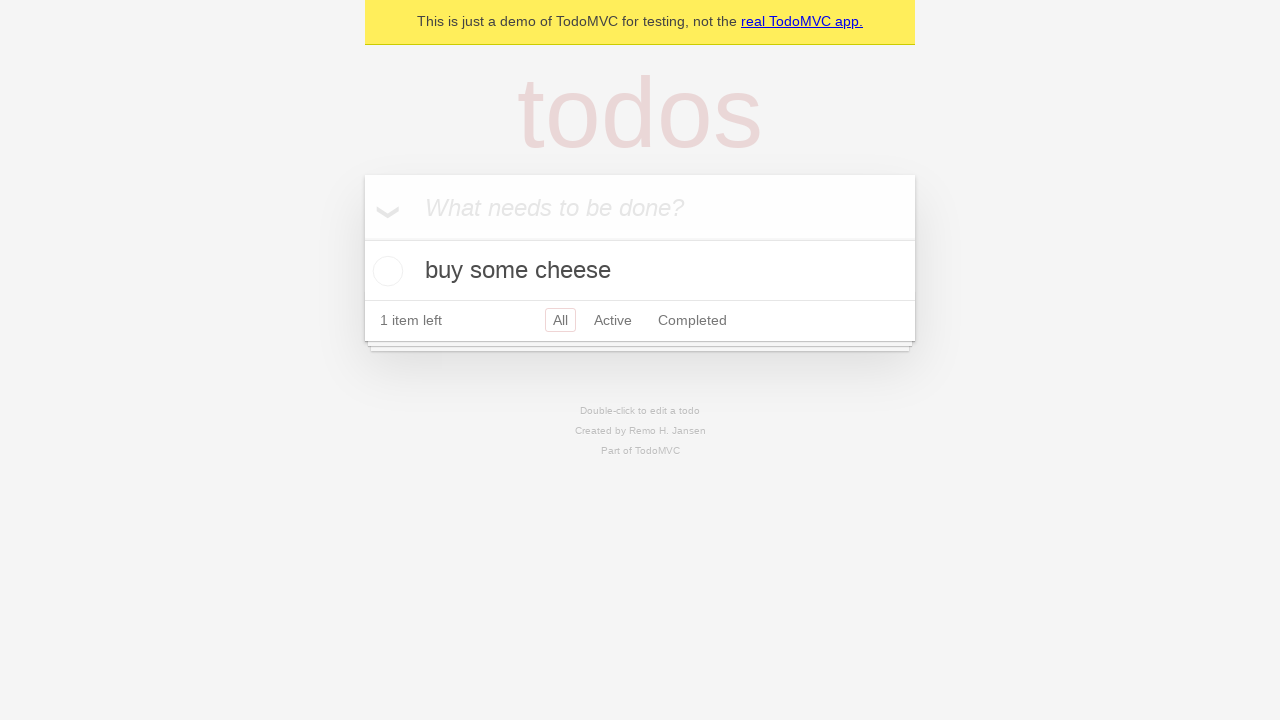